Tests browser window management including fullscreen, maximize, minimize, and resize operations

Starting URL: https://www.sqamanual.com

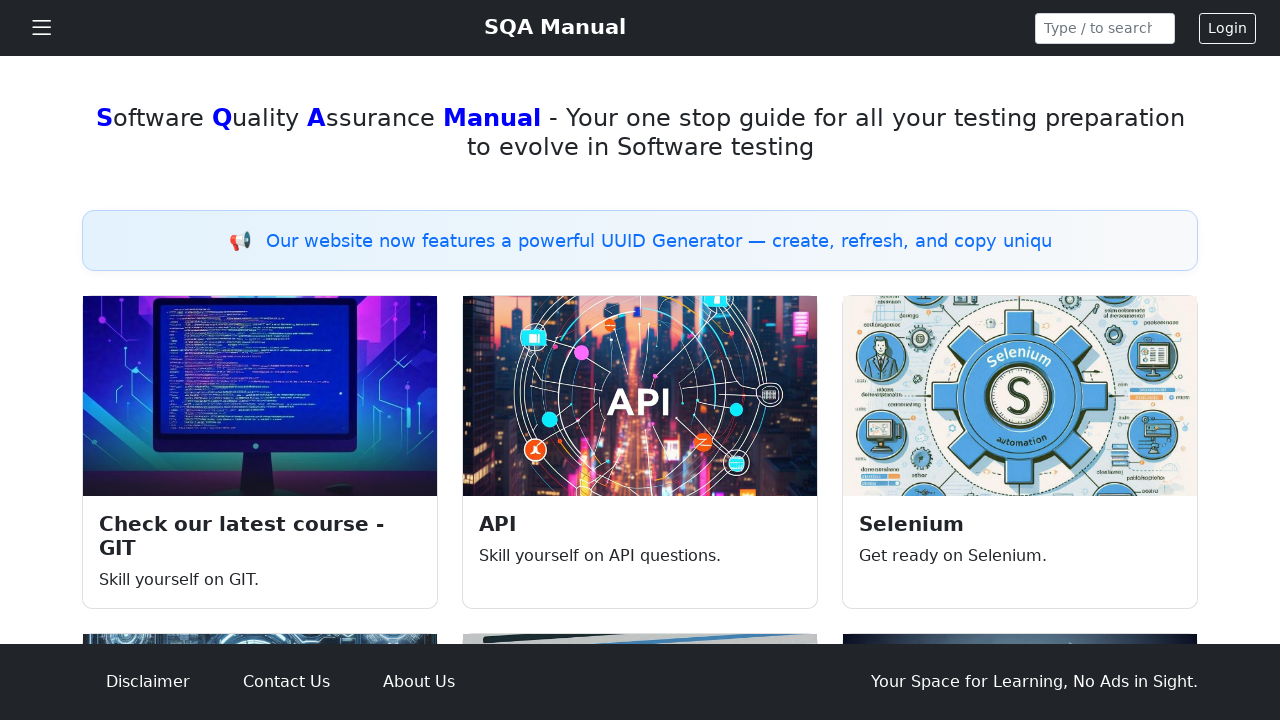

Set viewport to full screen size (1920x1080)
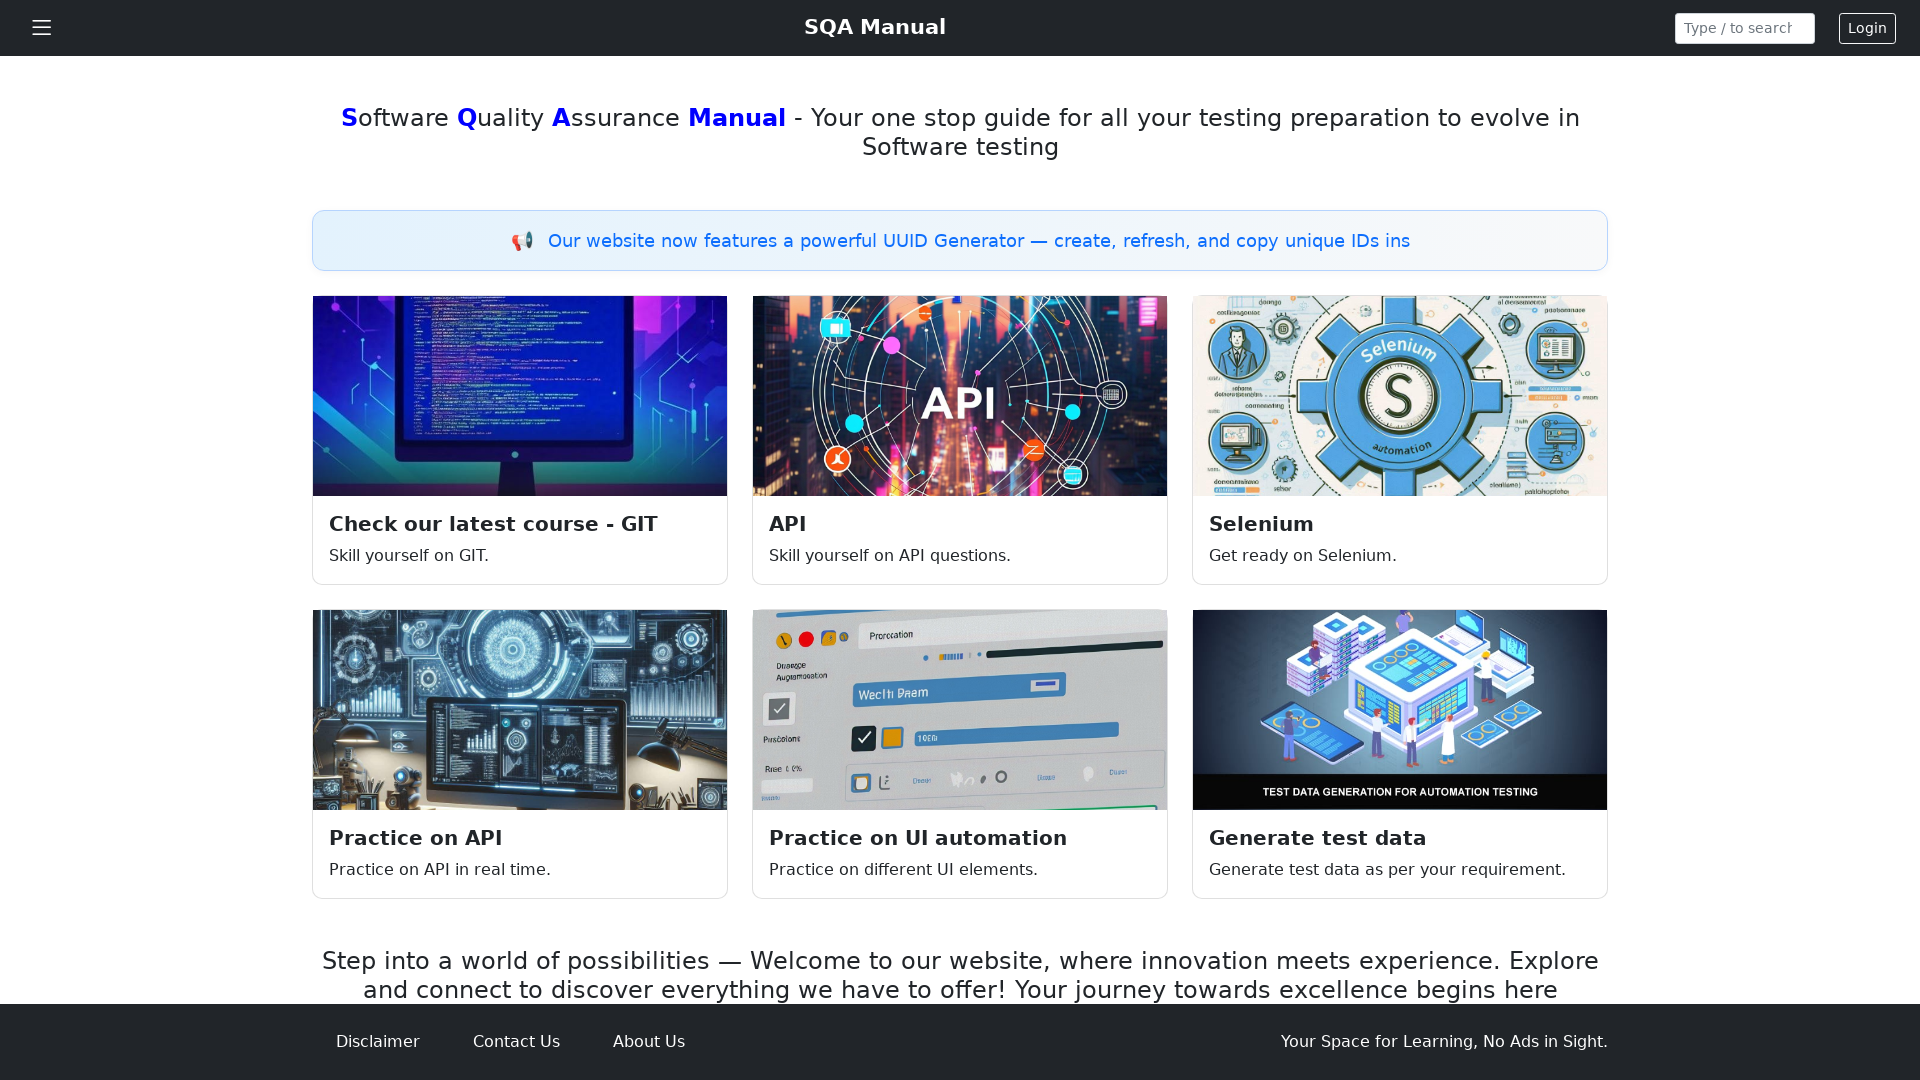

Set viewport to maximized-like size (1280x720)
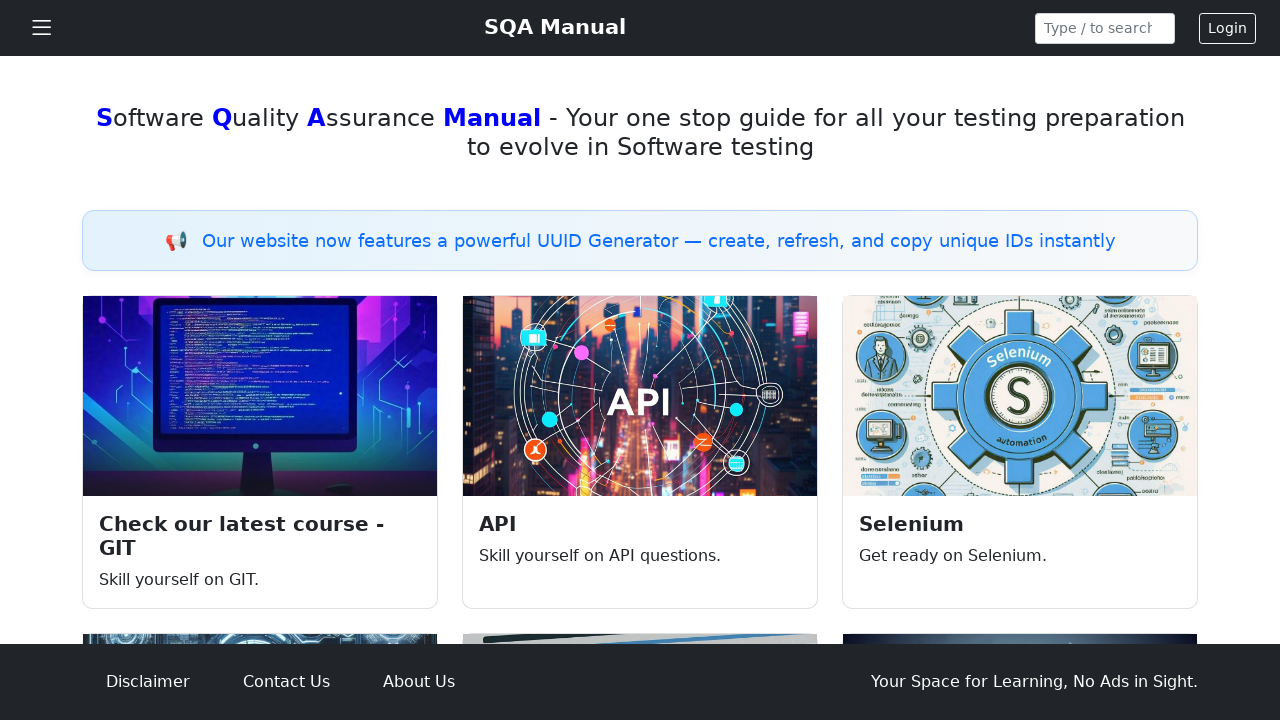

Set viewport to custom size (400x200)
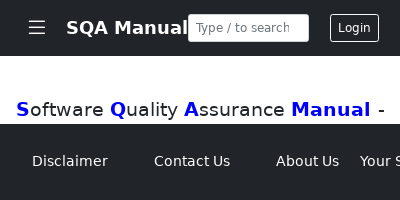

Retrieved viewport size: {'width': 400, 'height': 200}
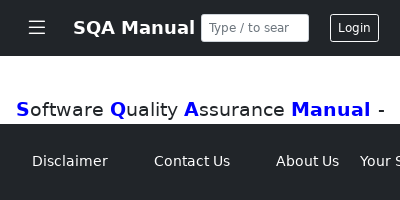

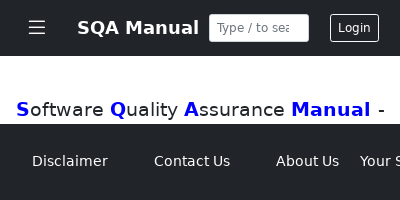